Navigates to the Rahul Shetty Academy automation practice page and locates the autocomplete input field to verify it exists.

Starting URL: https://rahulshettyacademy.com/AutomationPractice/

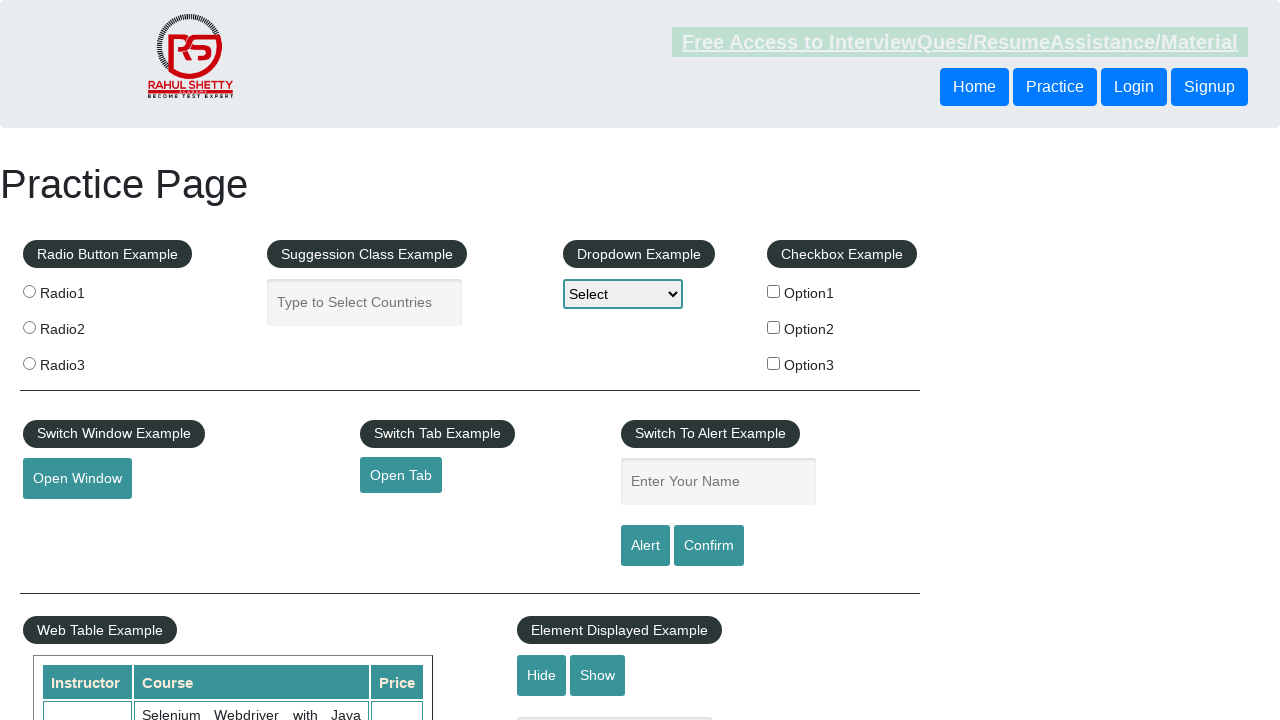

Waited for autocomplete input field to be present in the DOM
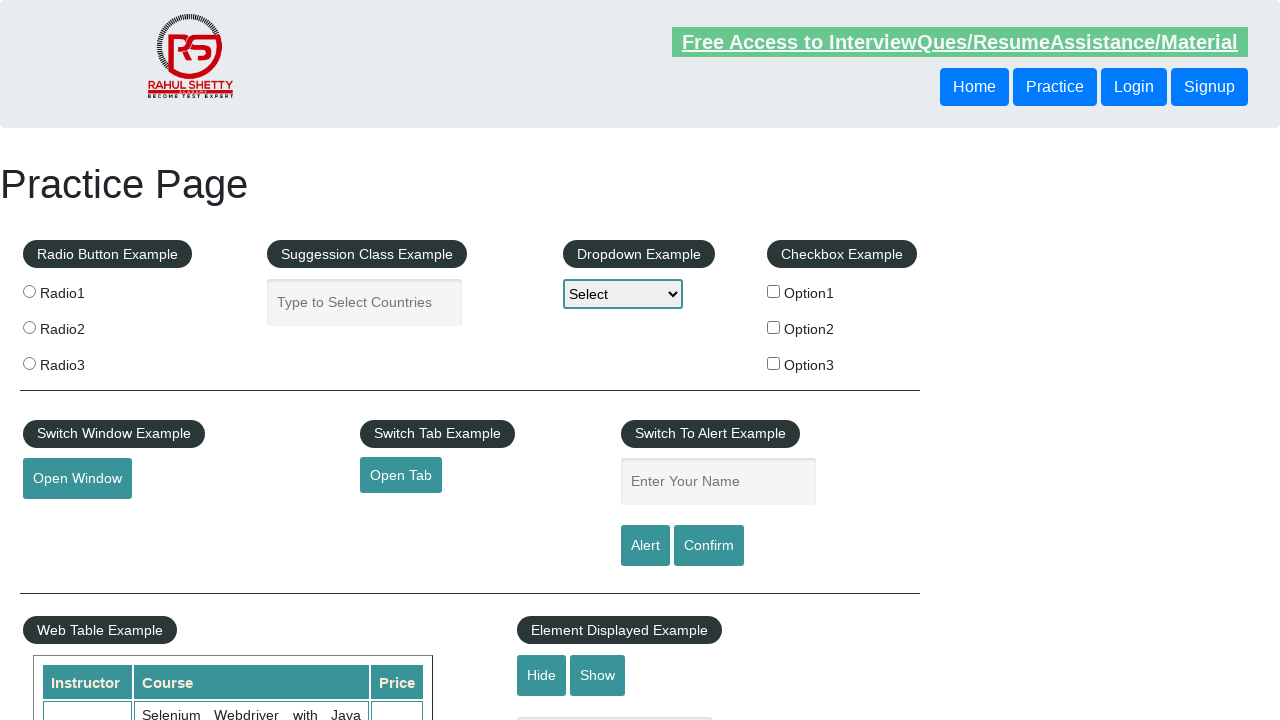

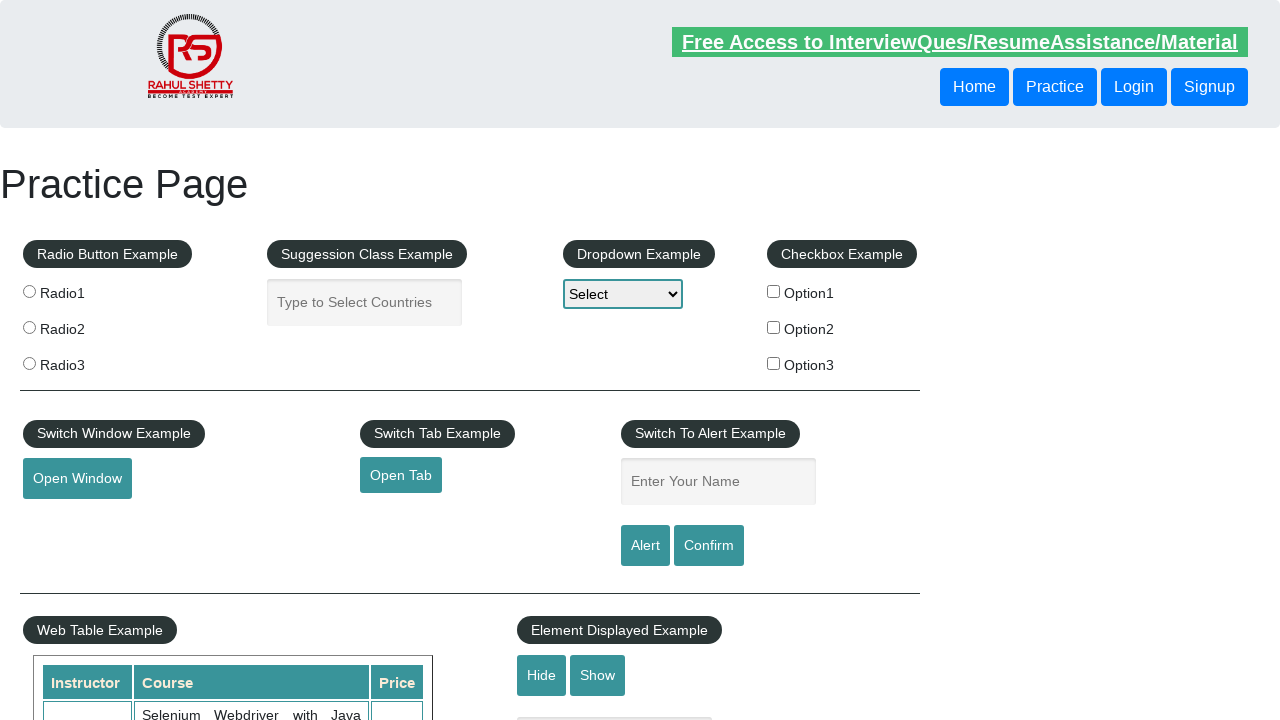